Adds todo items, marks one complete, and tests the filter buttons for Active, Completed, and All views

Starting URL: https://todomvc.com/examples/react/dist/

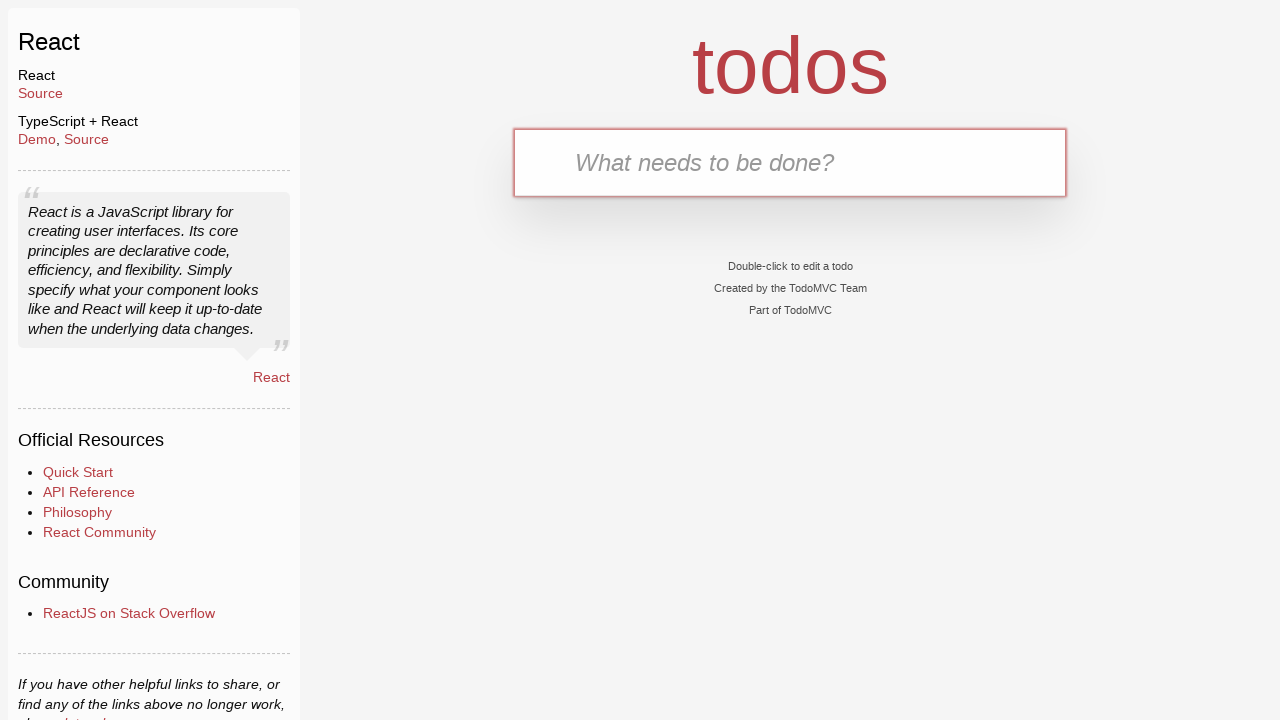

Filled todo input field with 'Item 1' on #todo-input
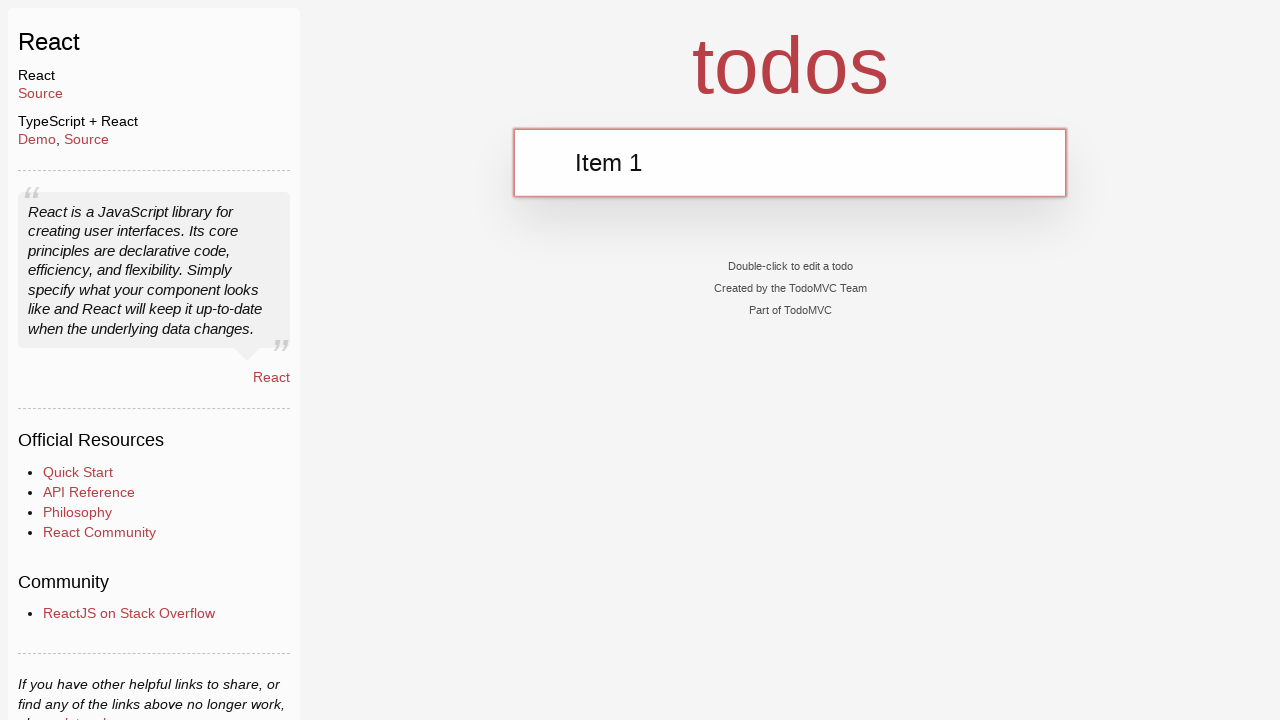

Pressed Enter to add first todo item on #todo-input
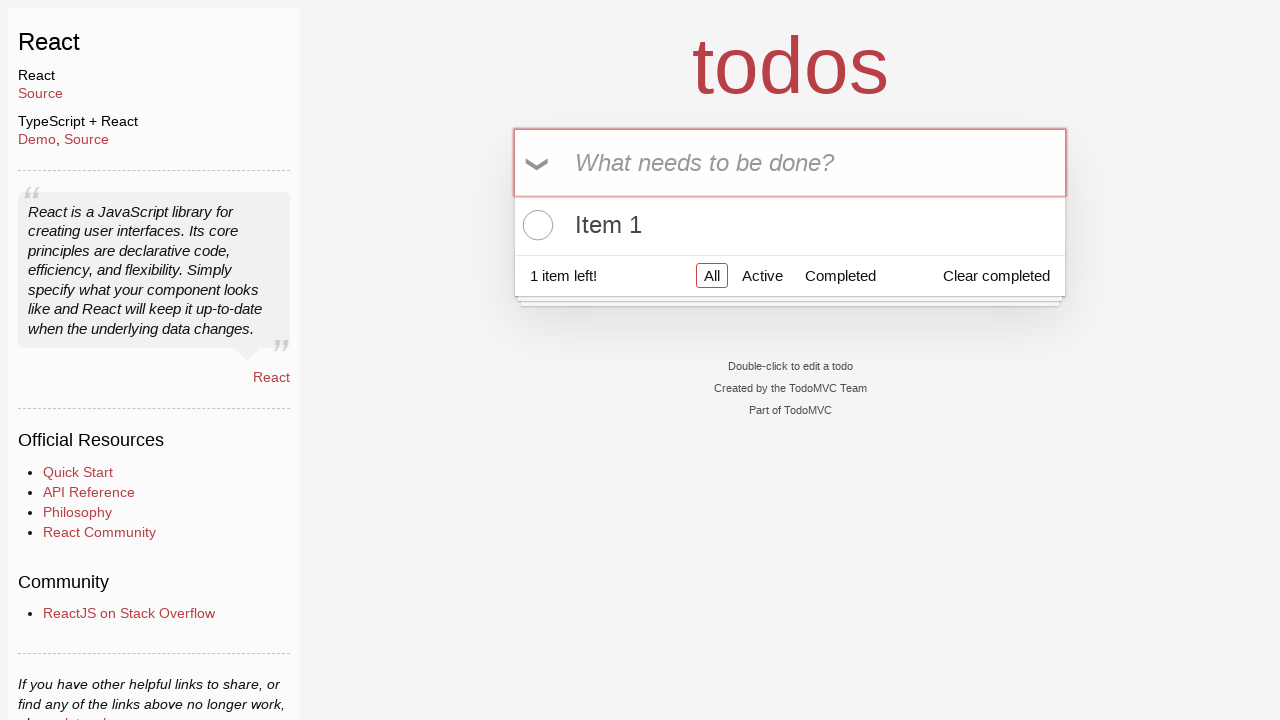

Filled todo input field with 'Item 2' on #todo-input
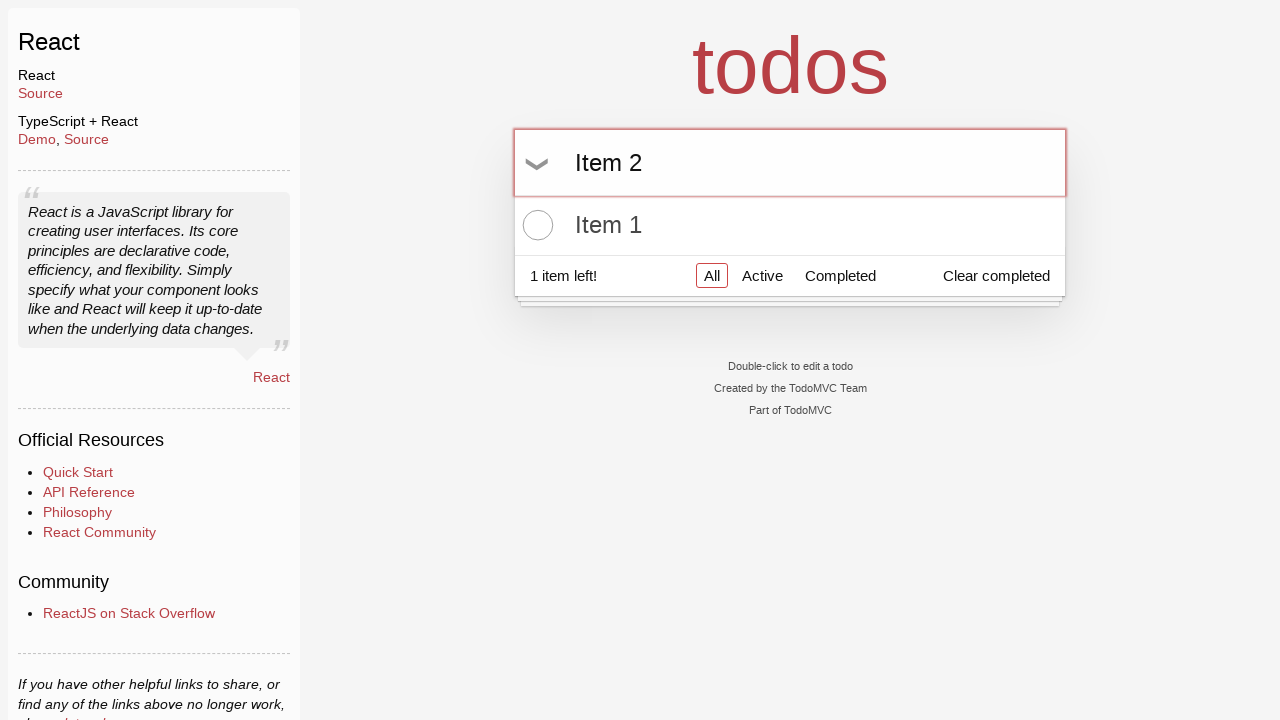

Pressed Enter to add second todo item on #todo-input
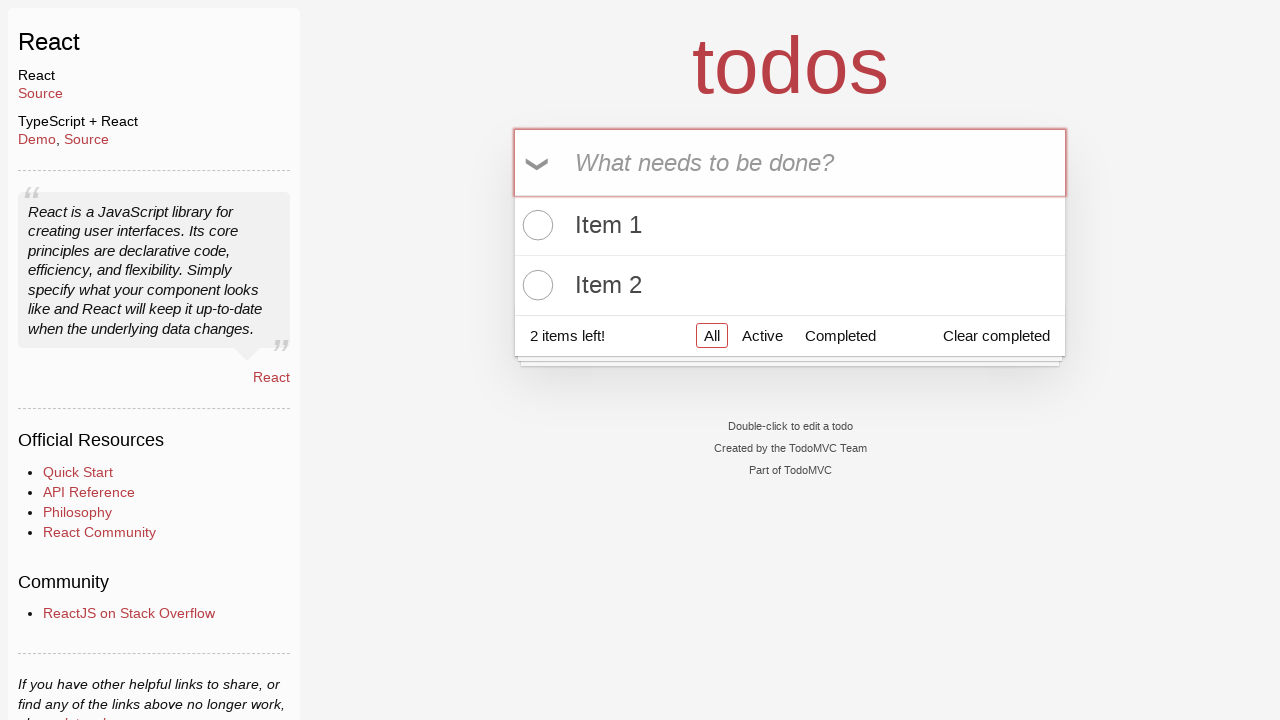

Located first todo item in the list
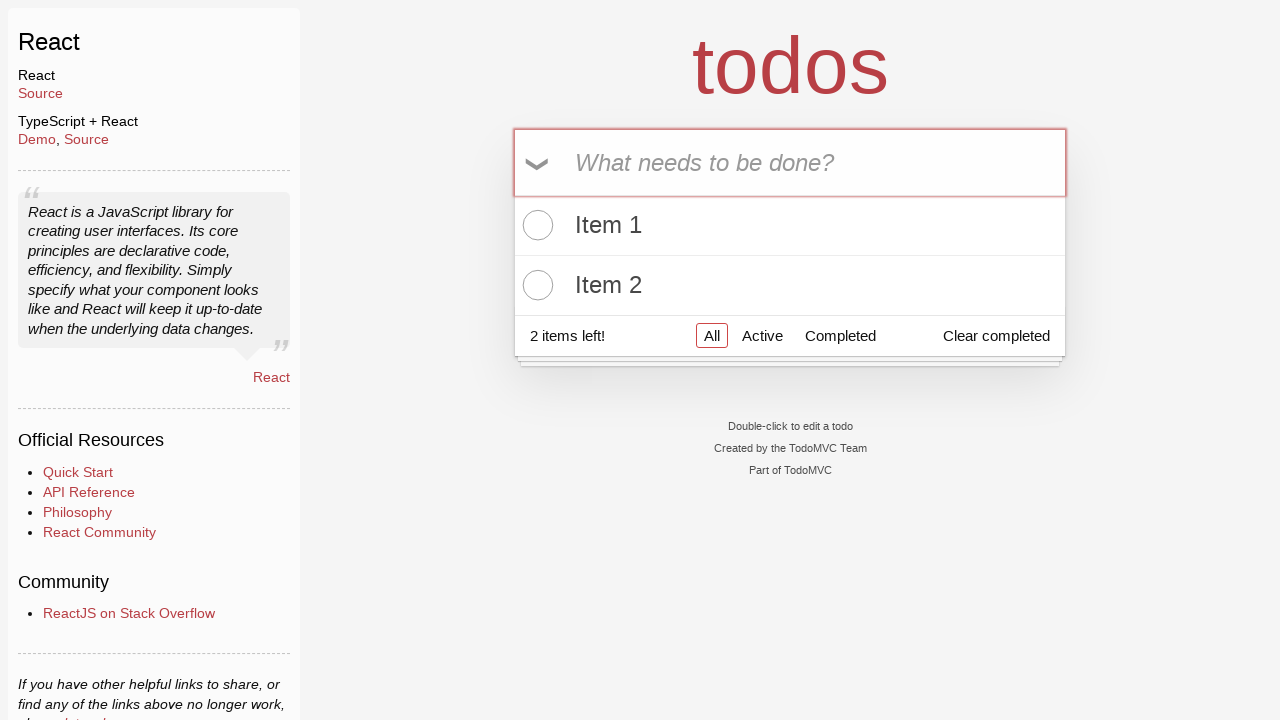

Clicked checkbox to mark first item as complete at (535, 225) on ul.todo-list li >> nth=0 >> input.toggle
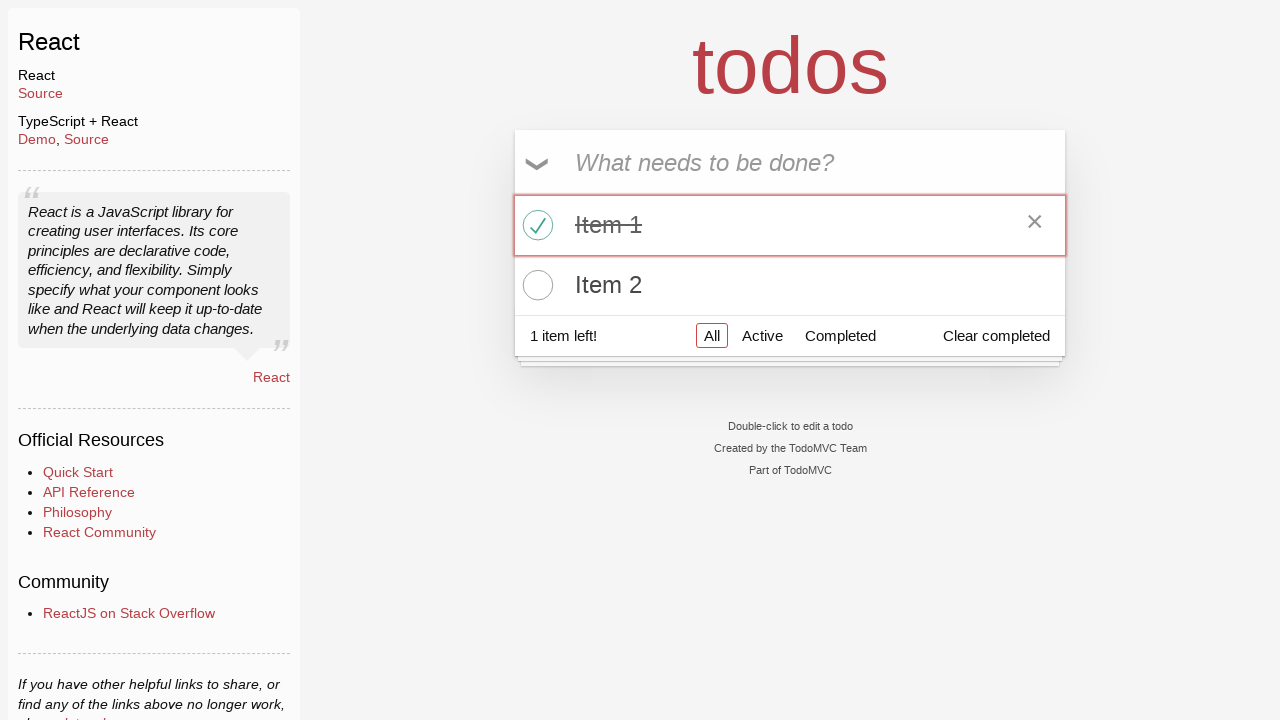

Clicked Active filter button at (762, 335) on a[href='#/active']
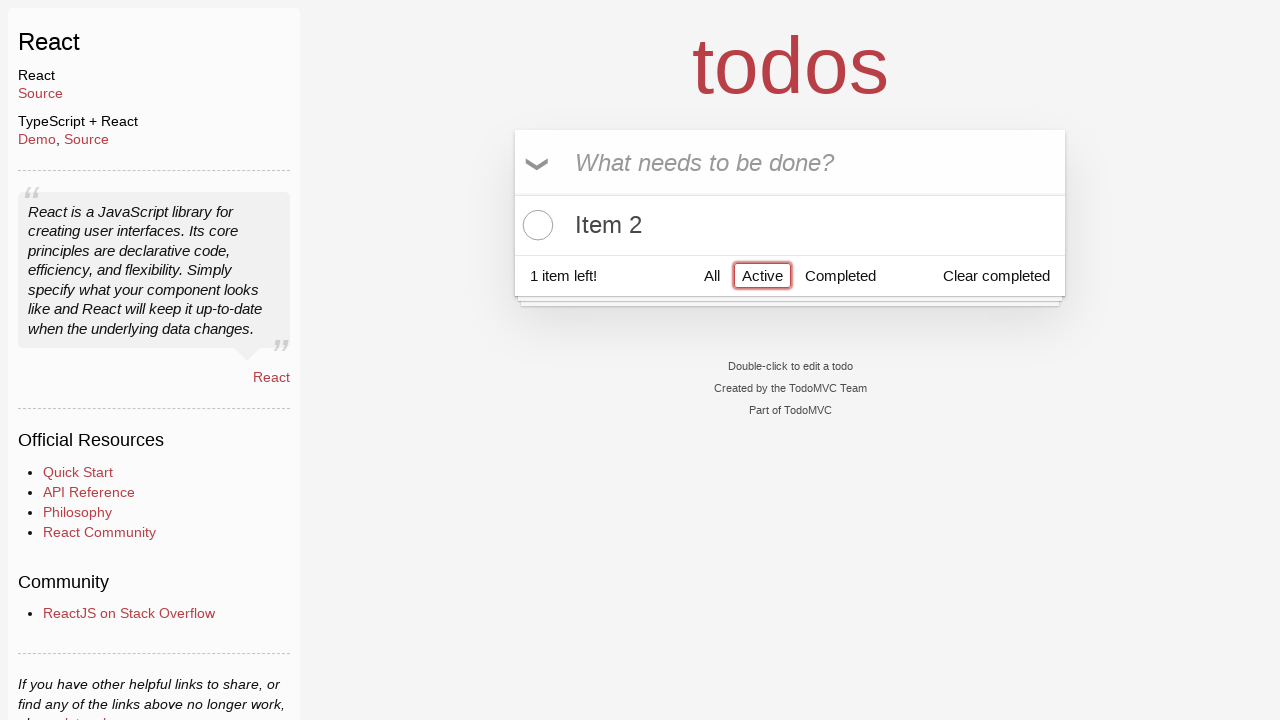

Located all active todo item checkboxes
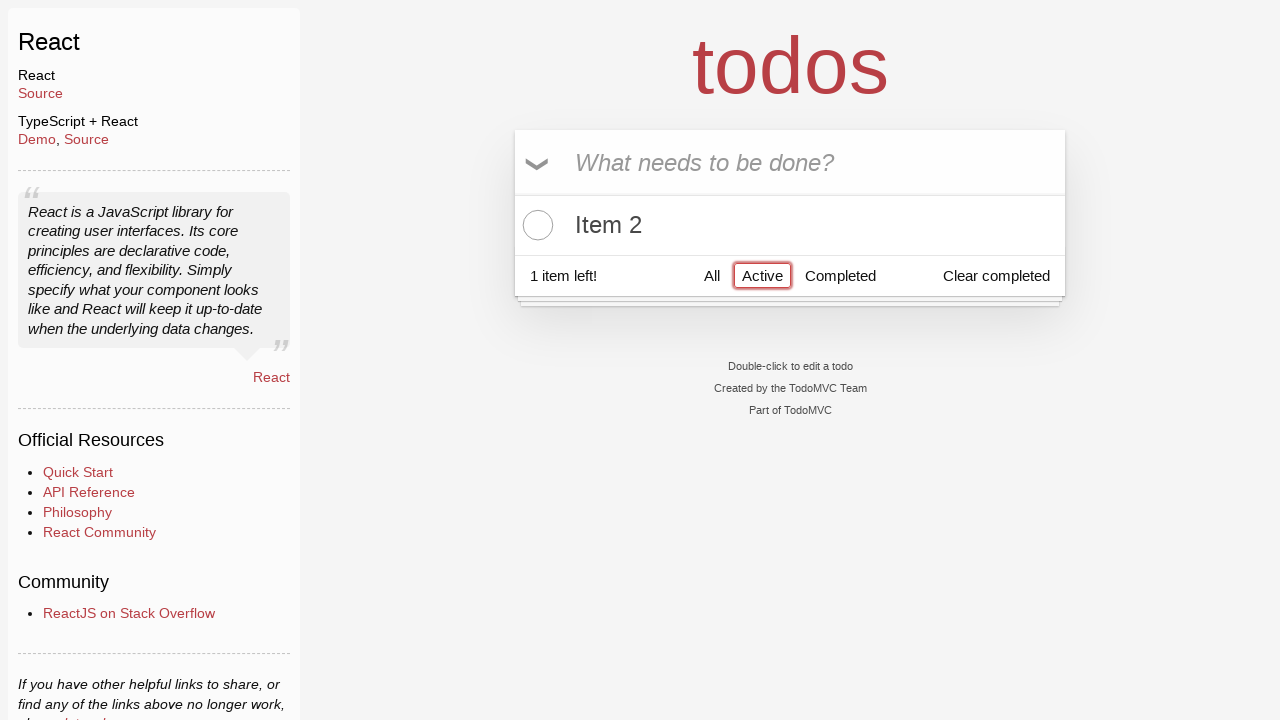

Verified active item 1 is not checked
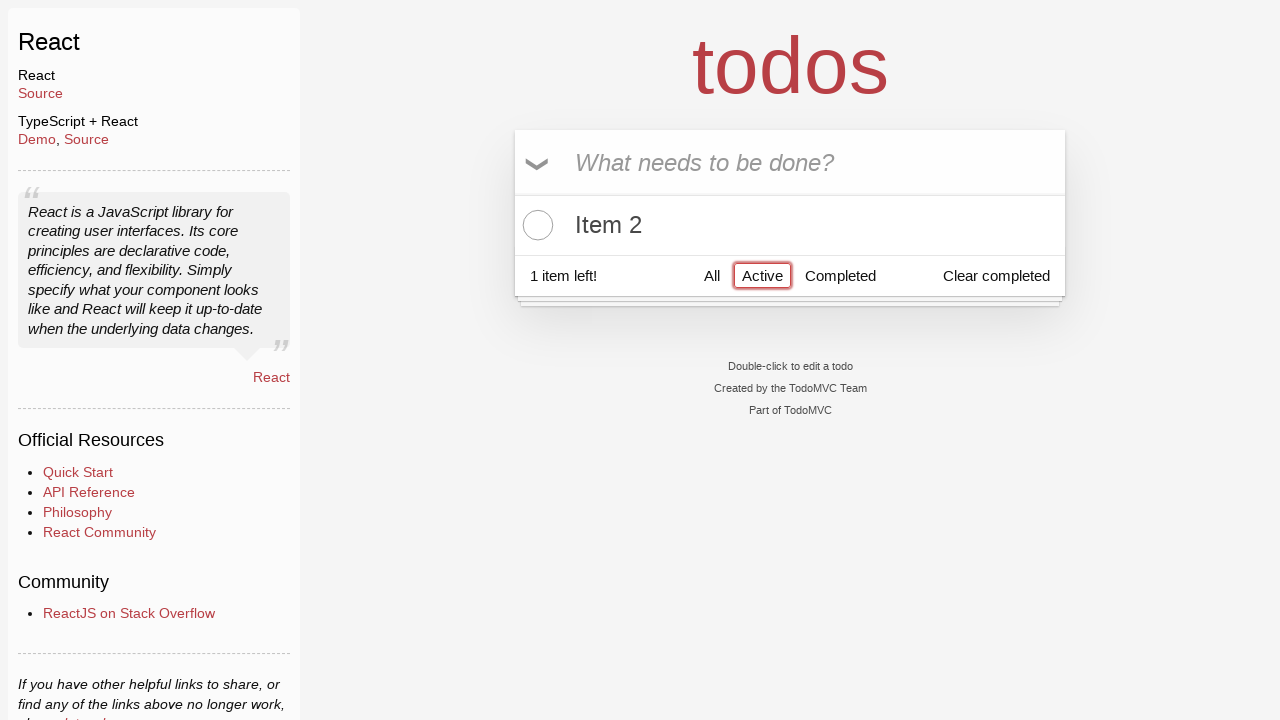

Clicked Completed filter button at (840, 275) on a[href='#/completed']
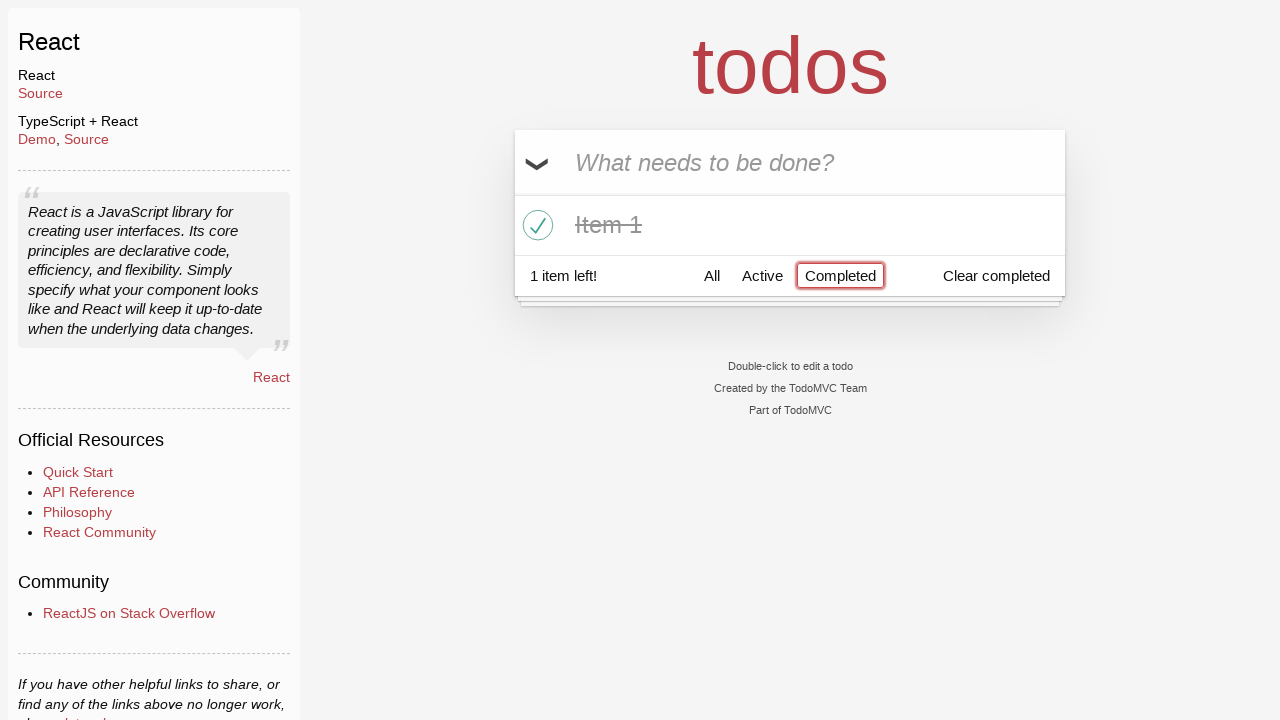

Located all completed todo item checkboxes
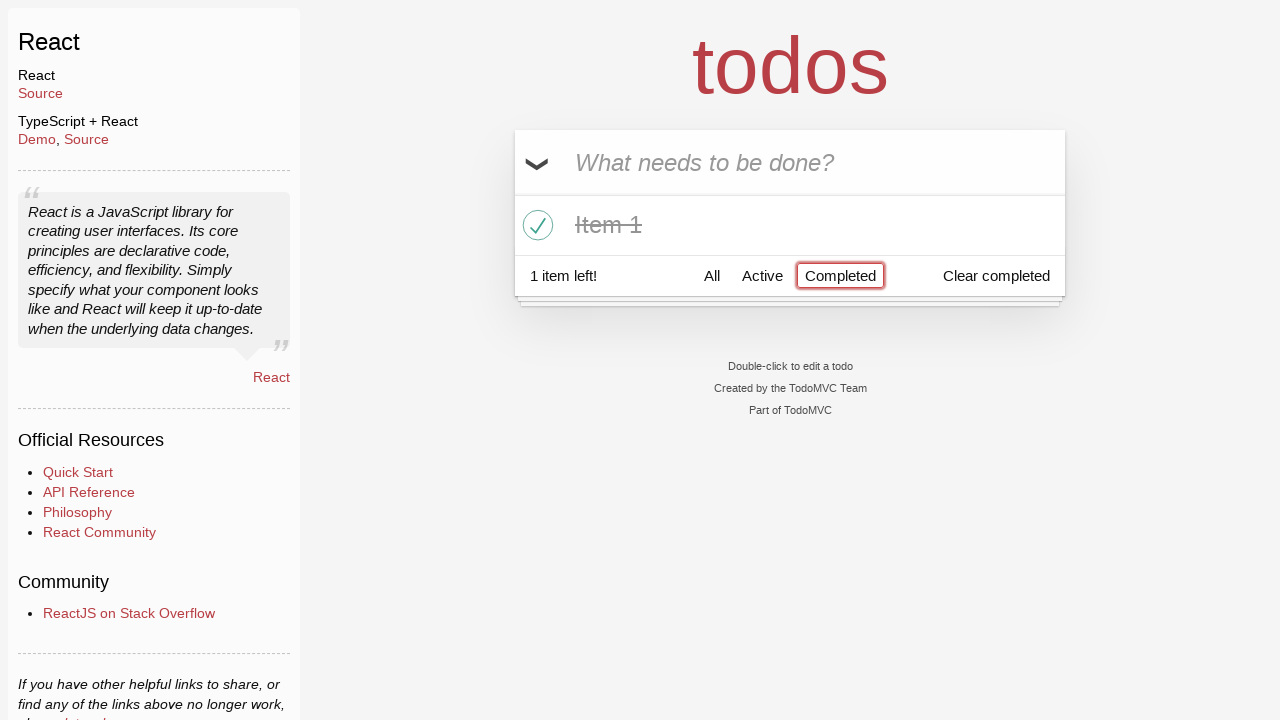

Verified completed item 1 is checked
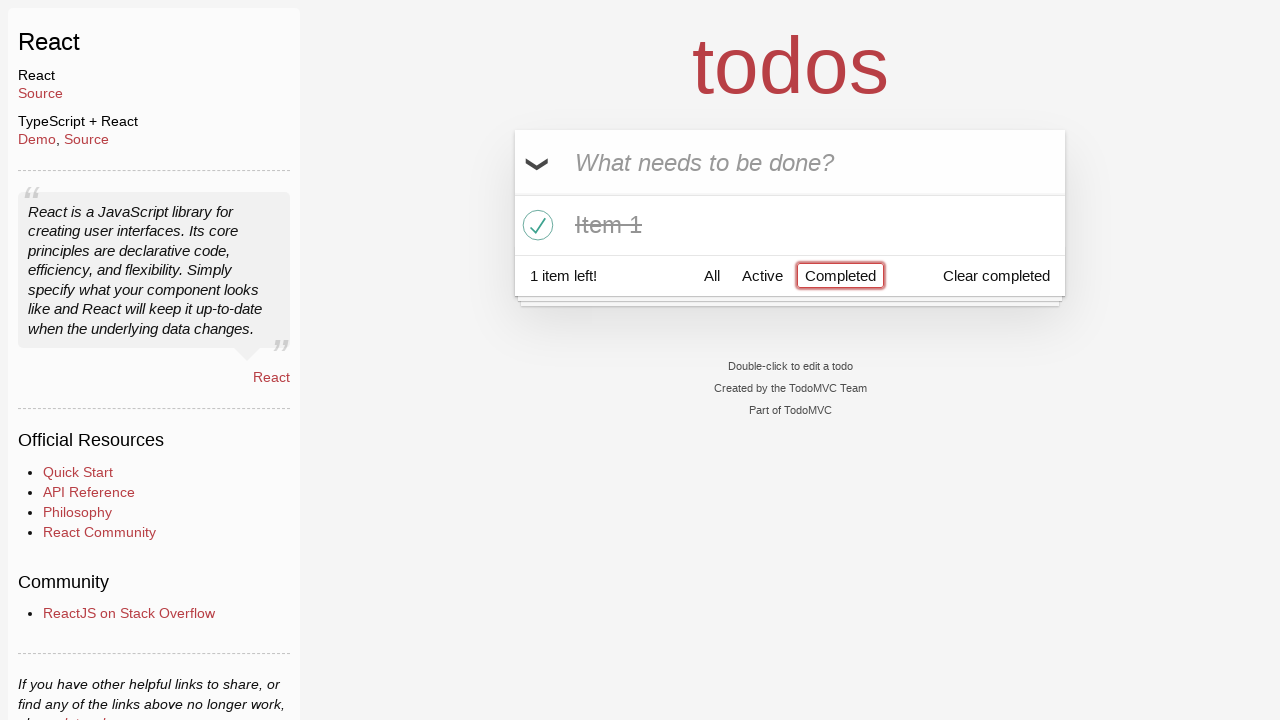

Clicked All filter button at (712, 275) on a[href='#/']
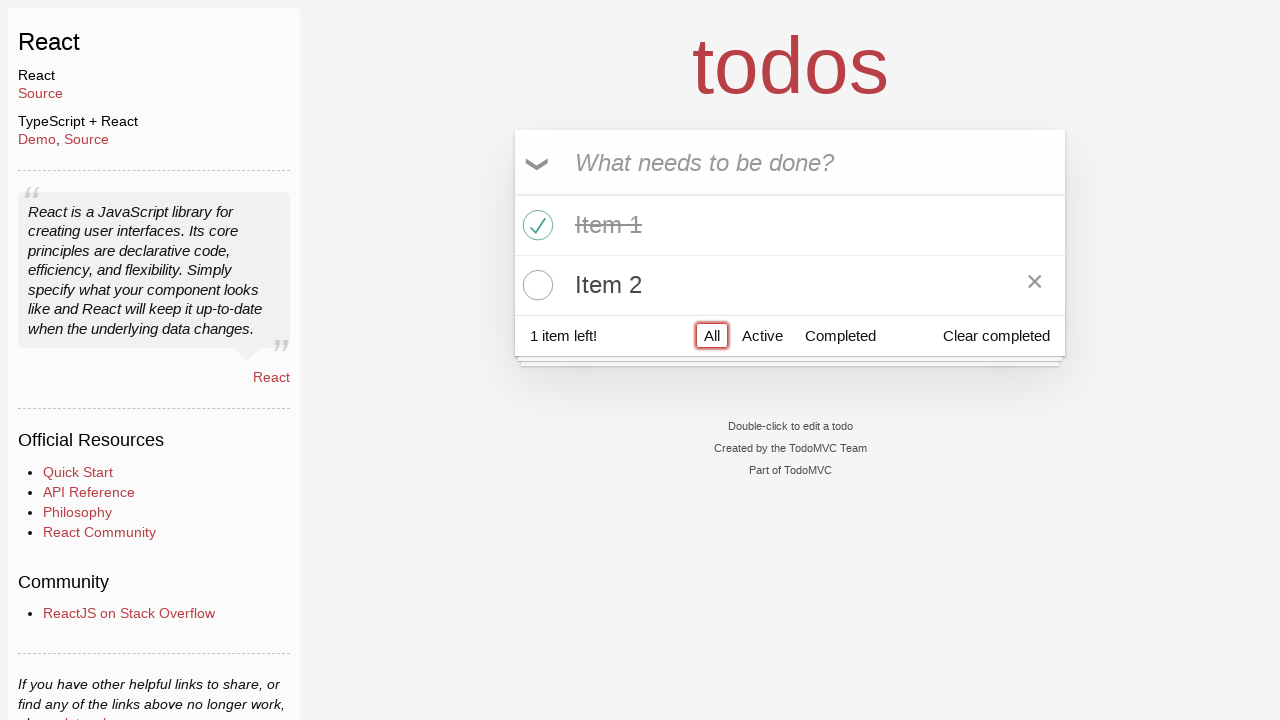

Located all todo items in the list
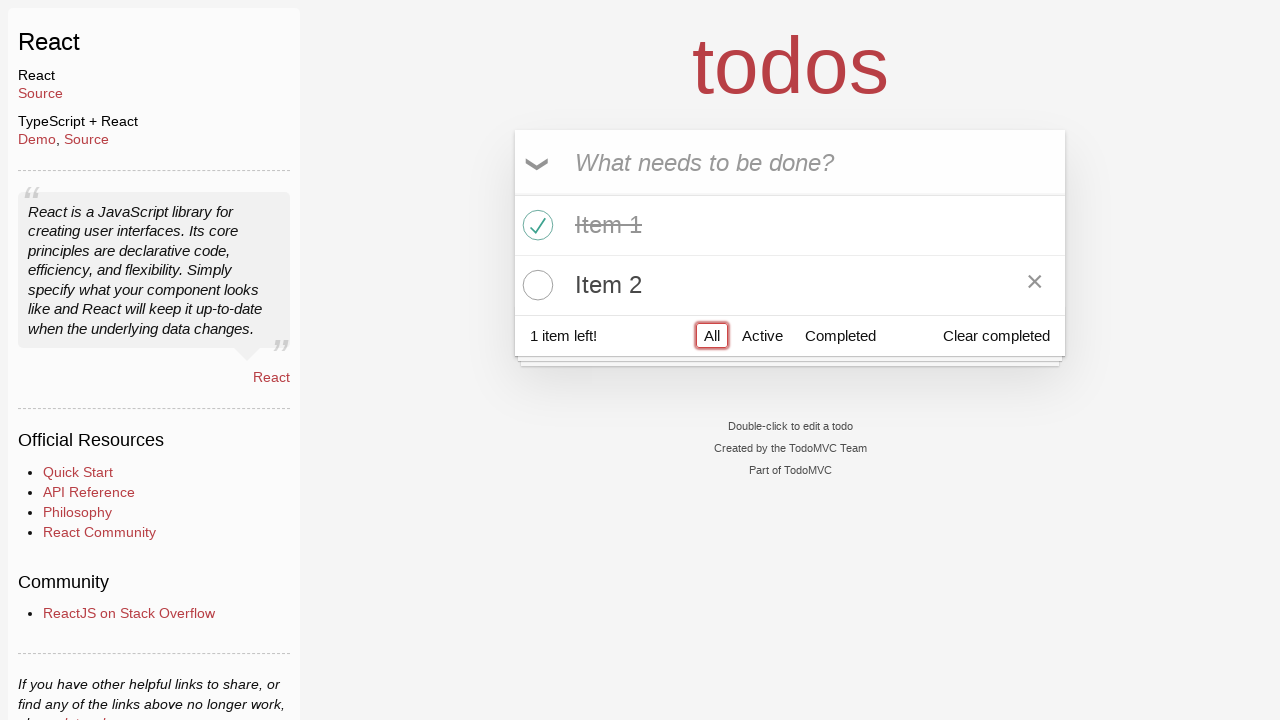

Verified that exactly 2 total todo items are displayed
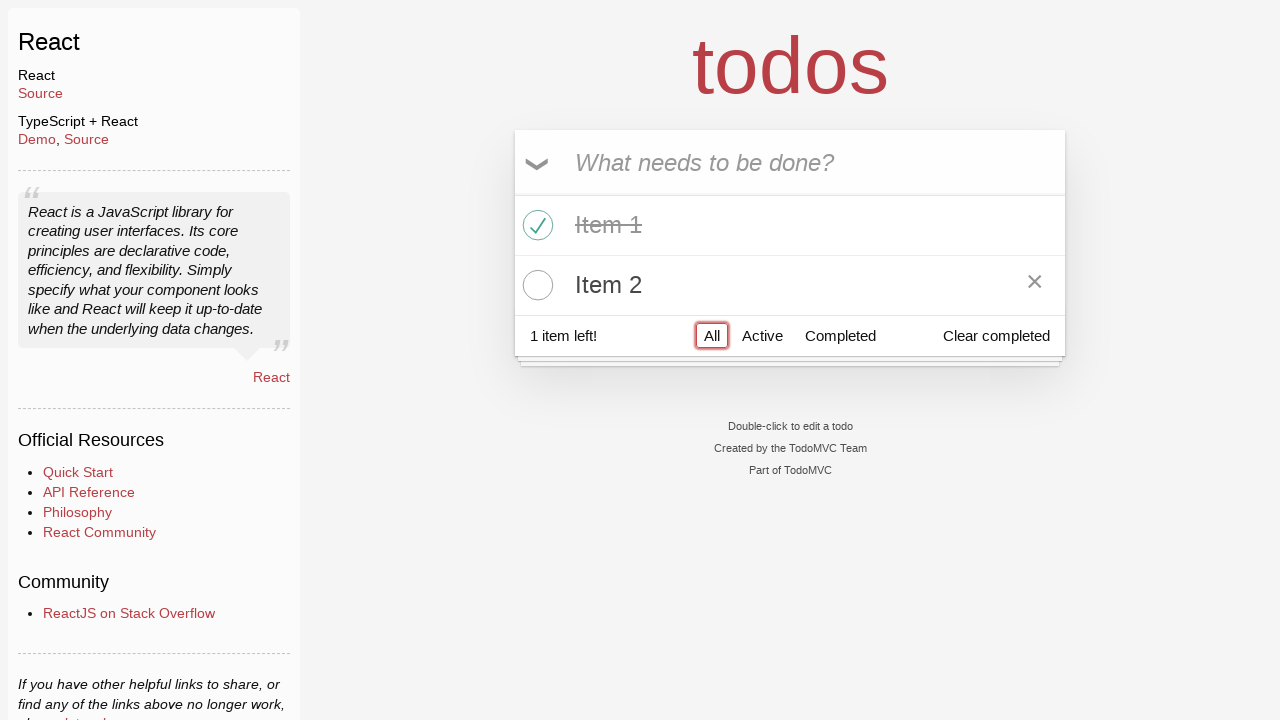

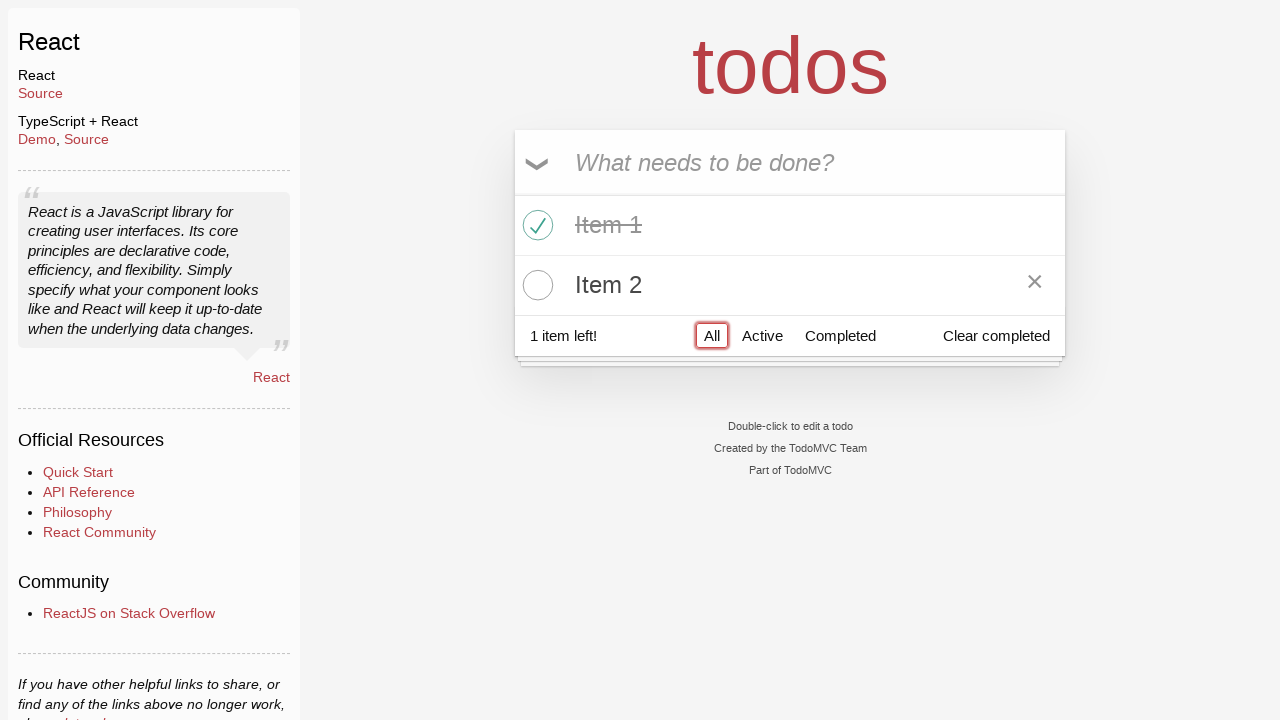